Tests Vue dropdown by selecting the Second Option from the dropdown menu

Starting URL: https://mikerodham.github.io/vue-dropdowns/

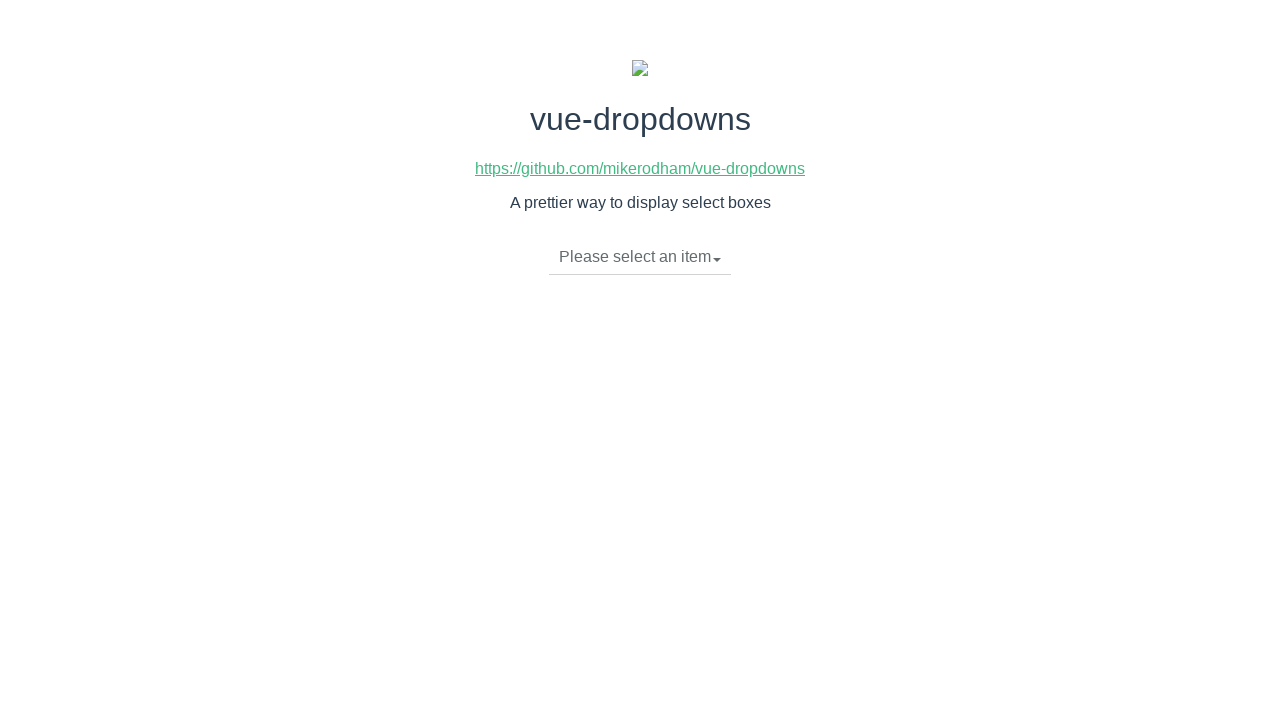

Clicked dropdown toggle to open the menu at (640, 257) on li.dropdown-toggle
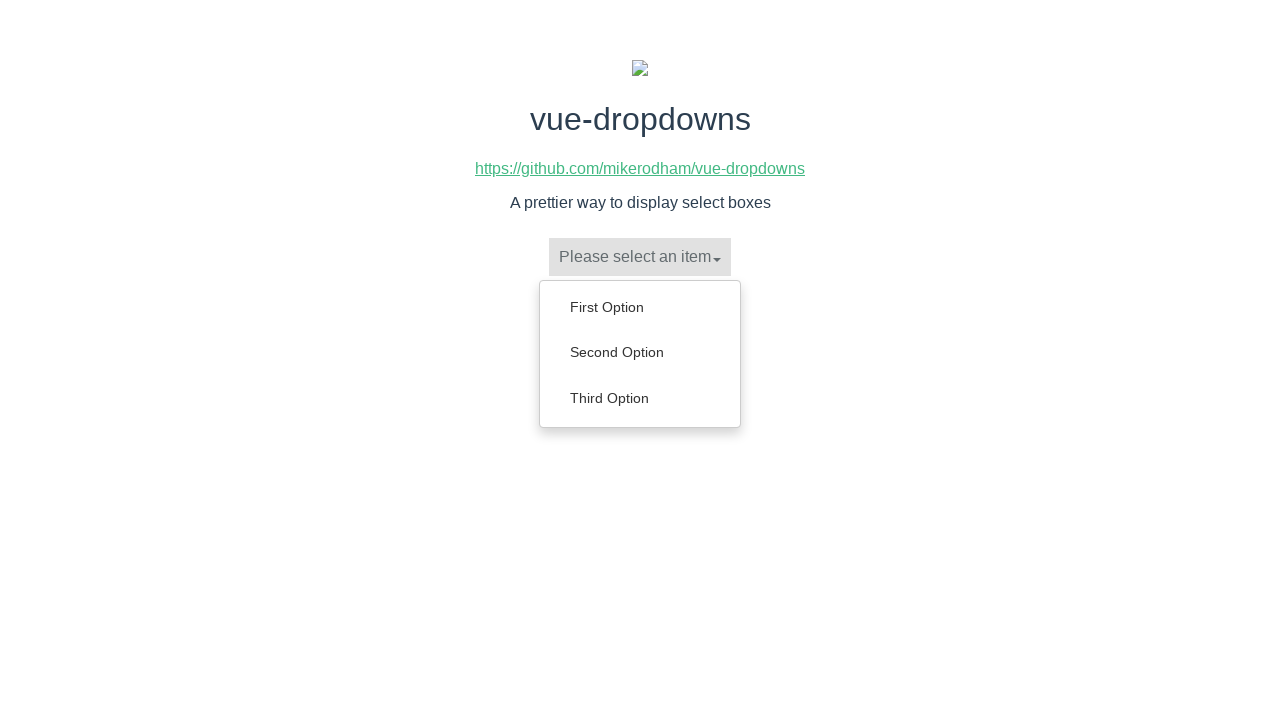

Dropdown menu appeared with options
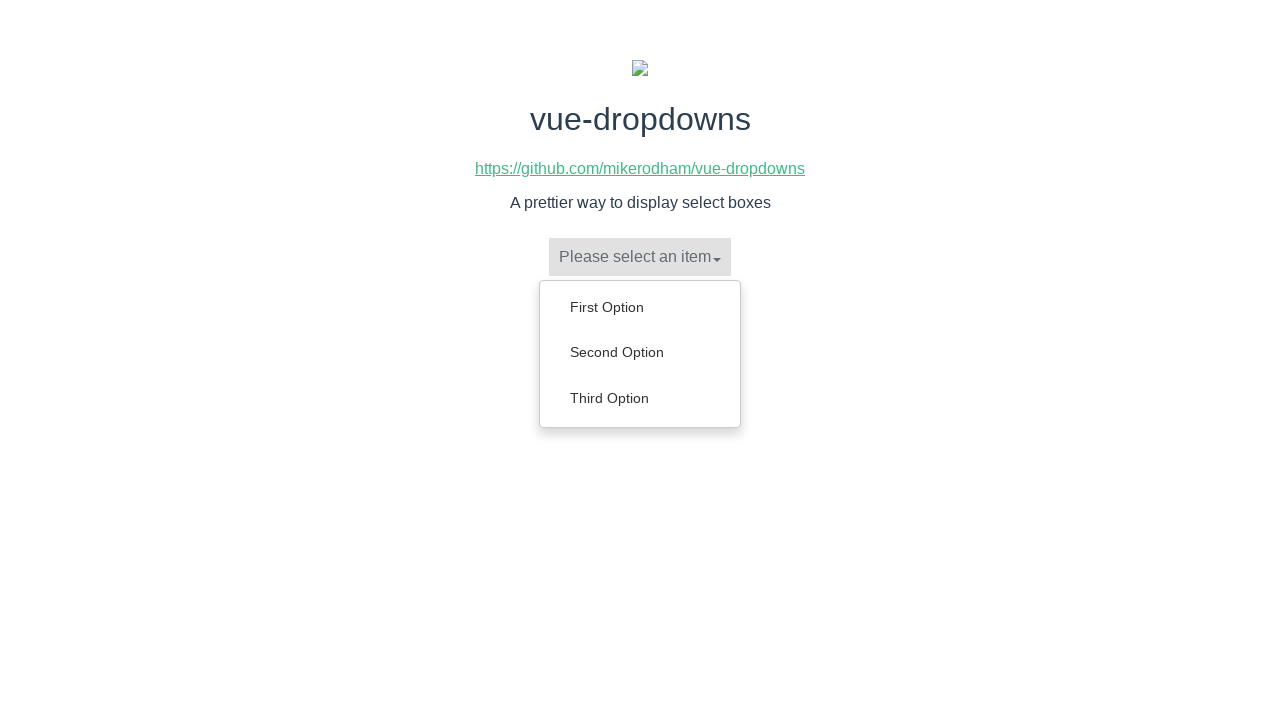

Selected 'Second Option' from the dropdown menu at (640, 352) on ul.dropdown-menu li a:has-text('Second Option')
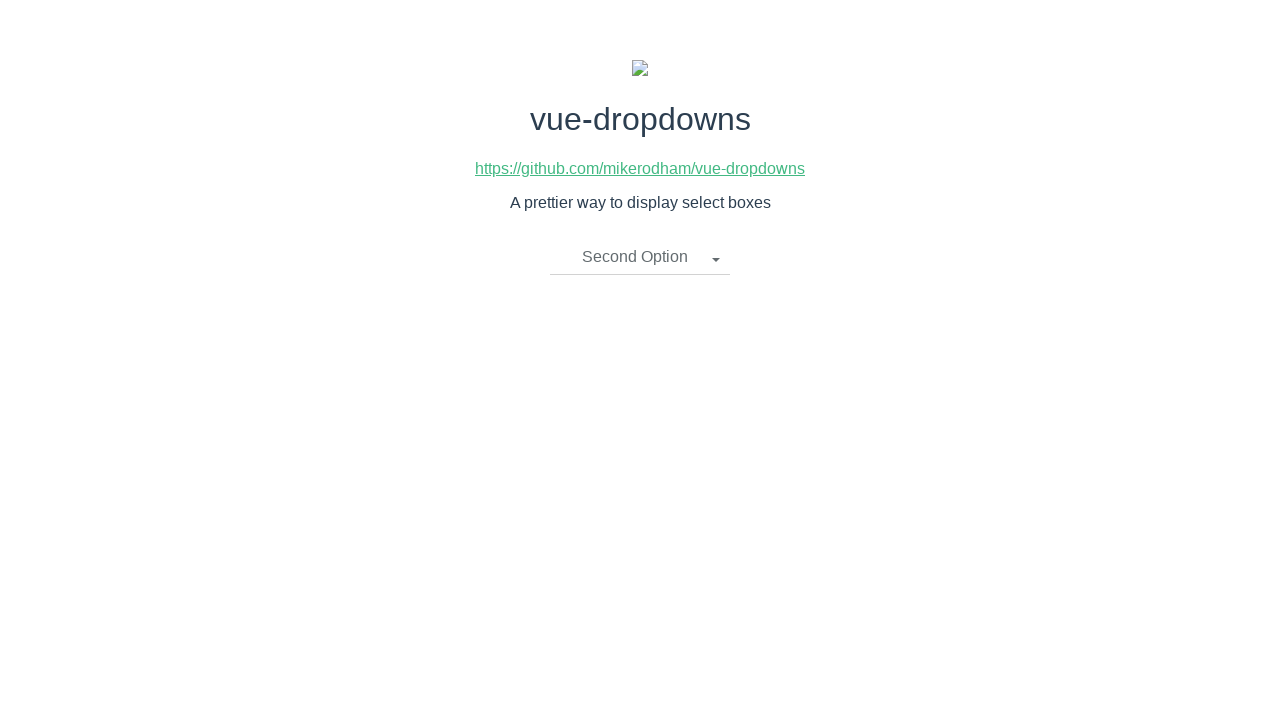

Verified that 'Second Option' is now displayed in the dropdown toggle
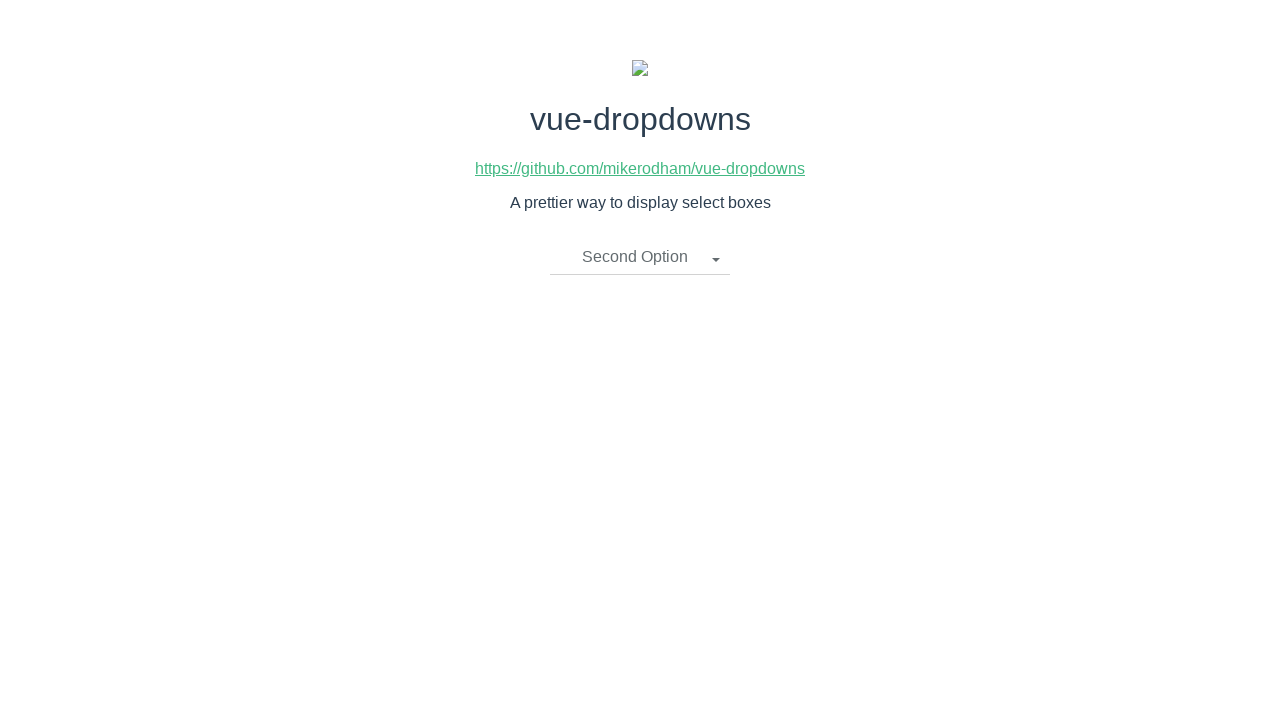

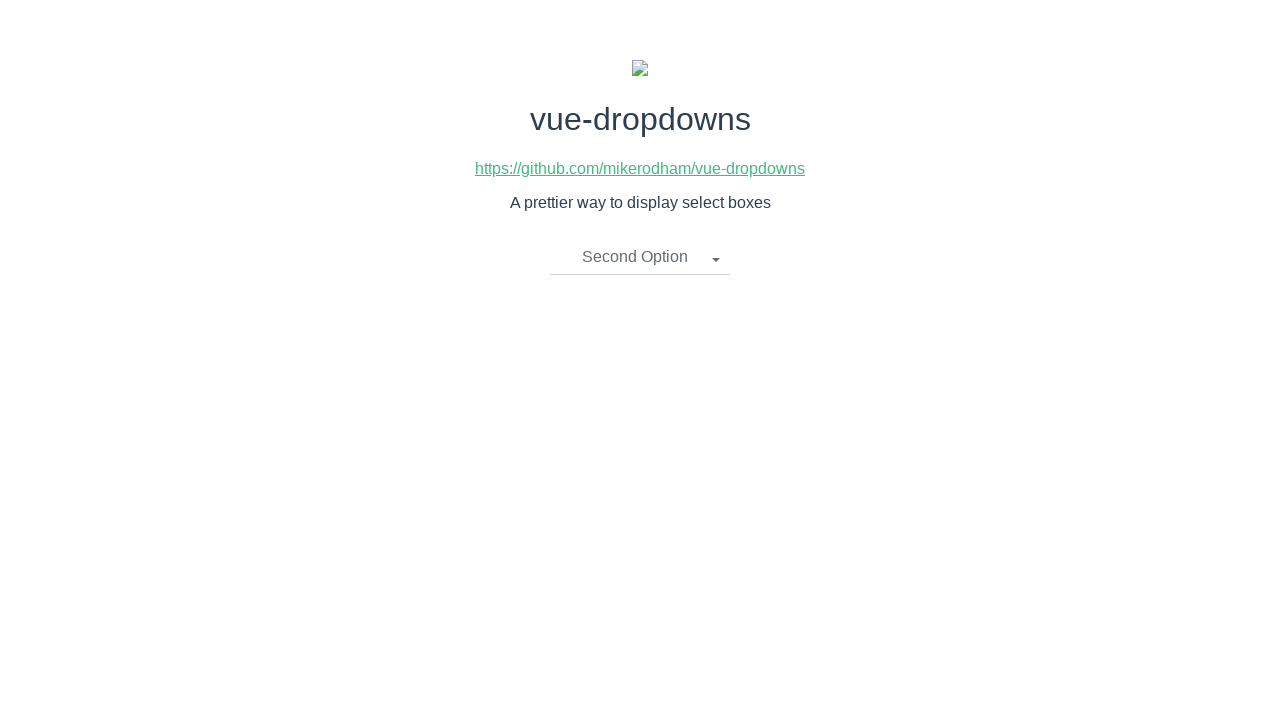